Tests dropdown selection functionality by selecting options using different methods: by visible text, by index, and by value

Starting URL: https://the-internet.herokuapp.com/dropdown

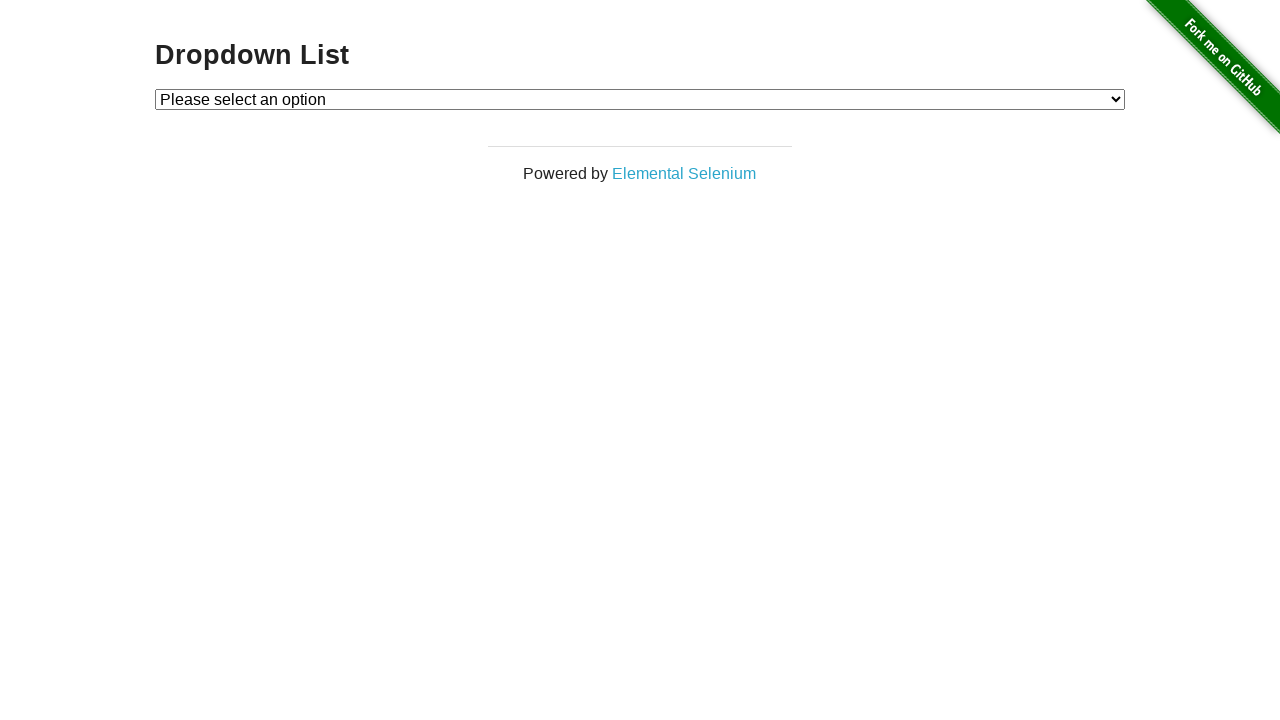

Selected 'Option 1' from dropdown by visible text on #dropdown
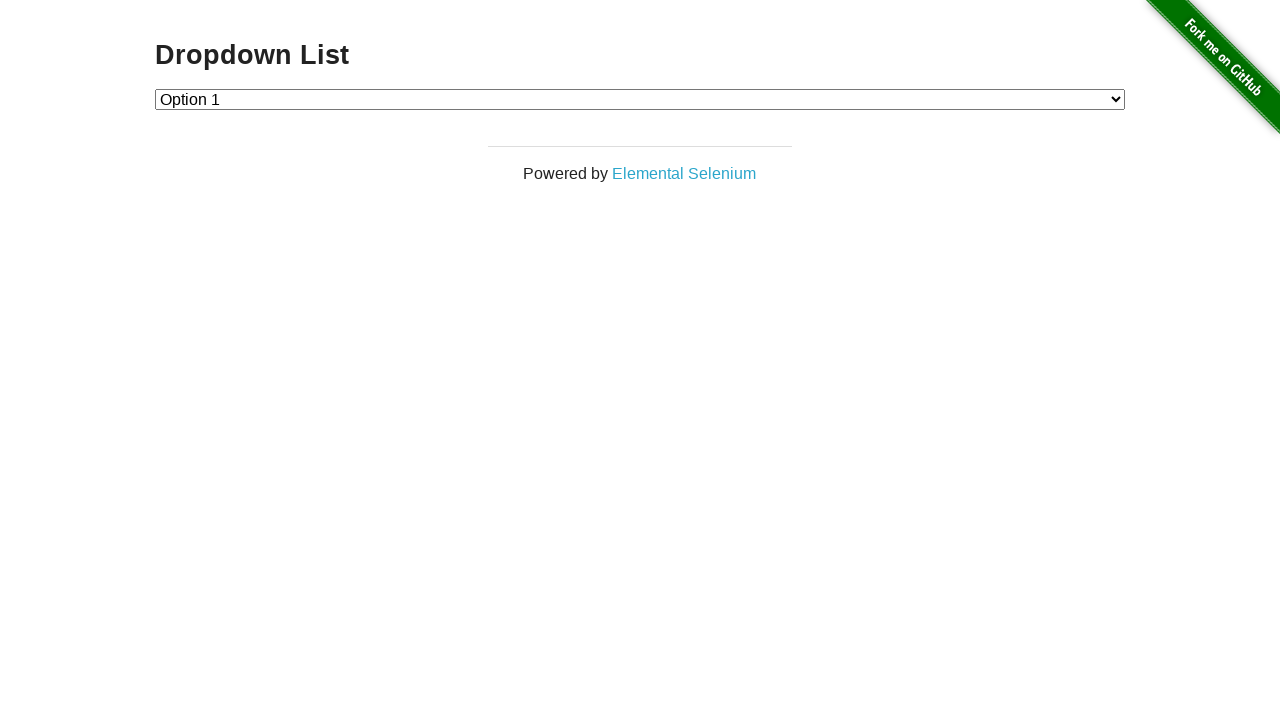

Selected dropdown option by index 2 (Option 2) on #dropdown
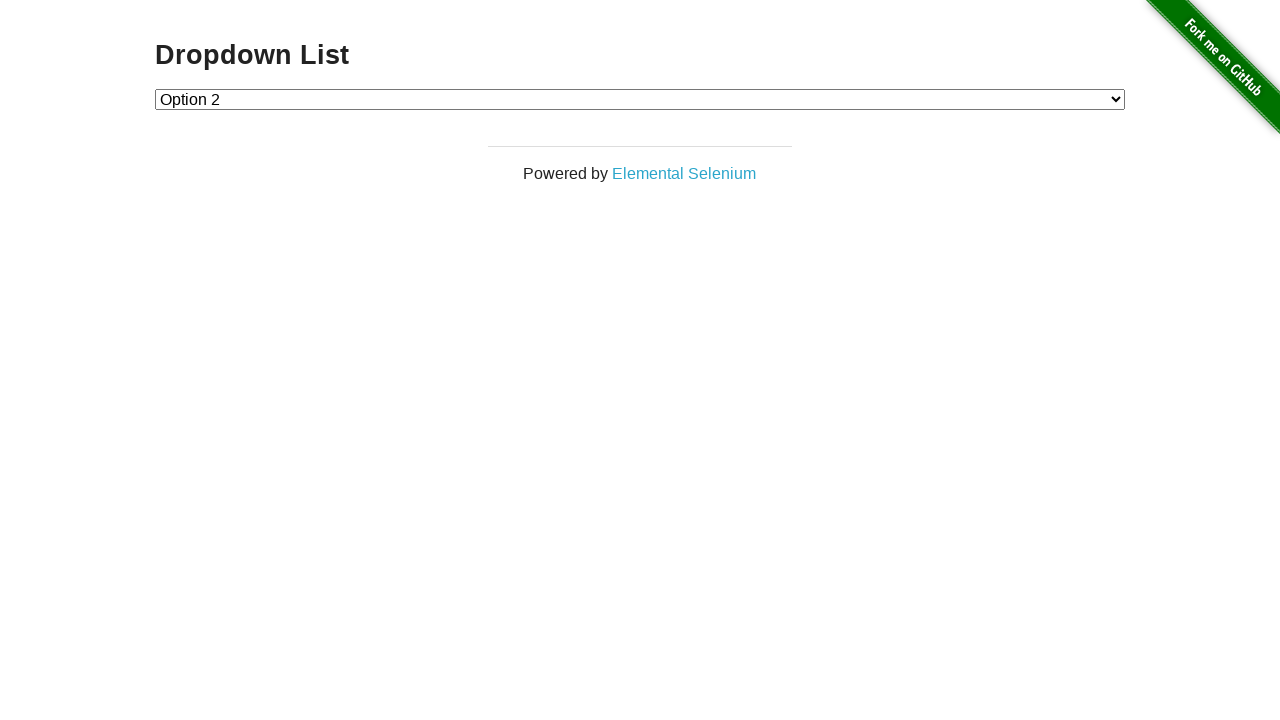

Selected dropdown option by value '1' (Option 1) on #dropdown
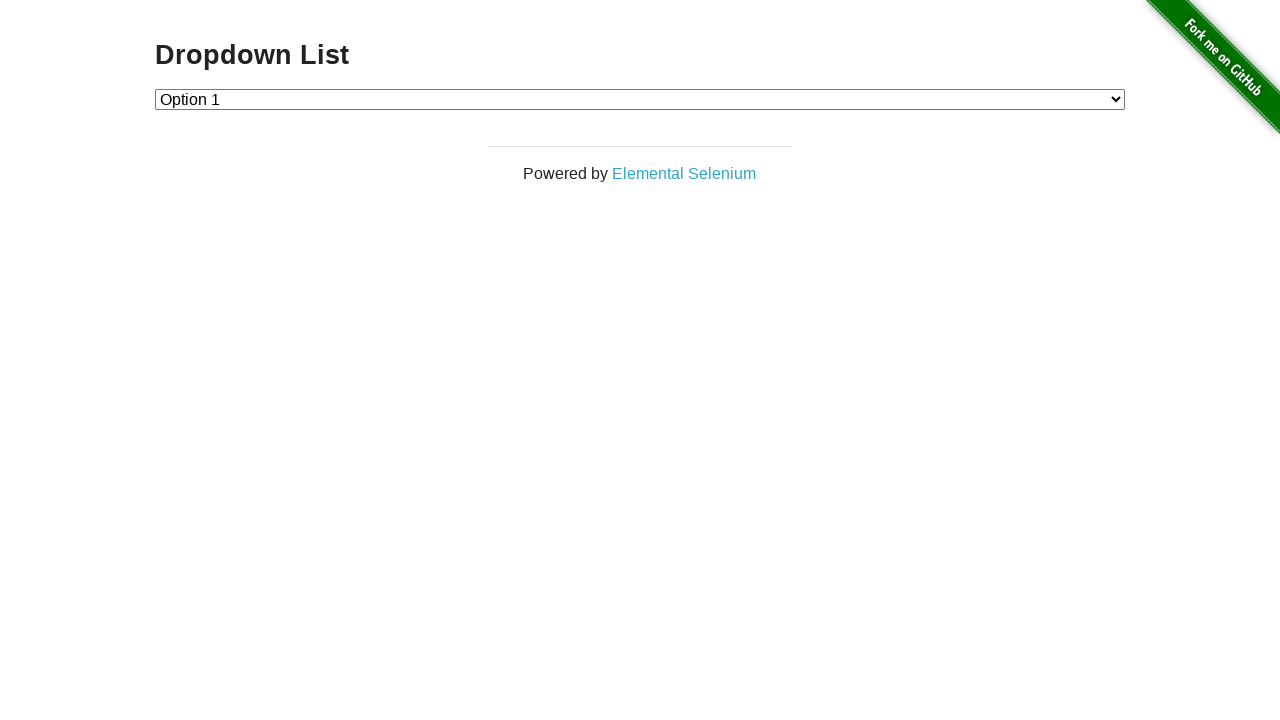

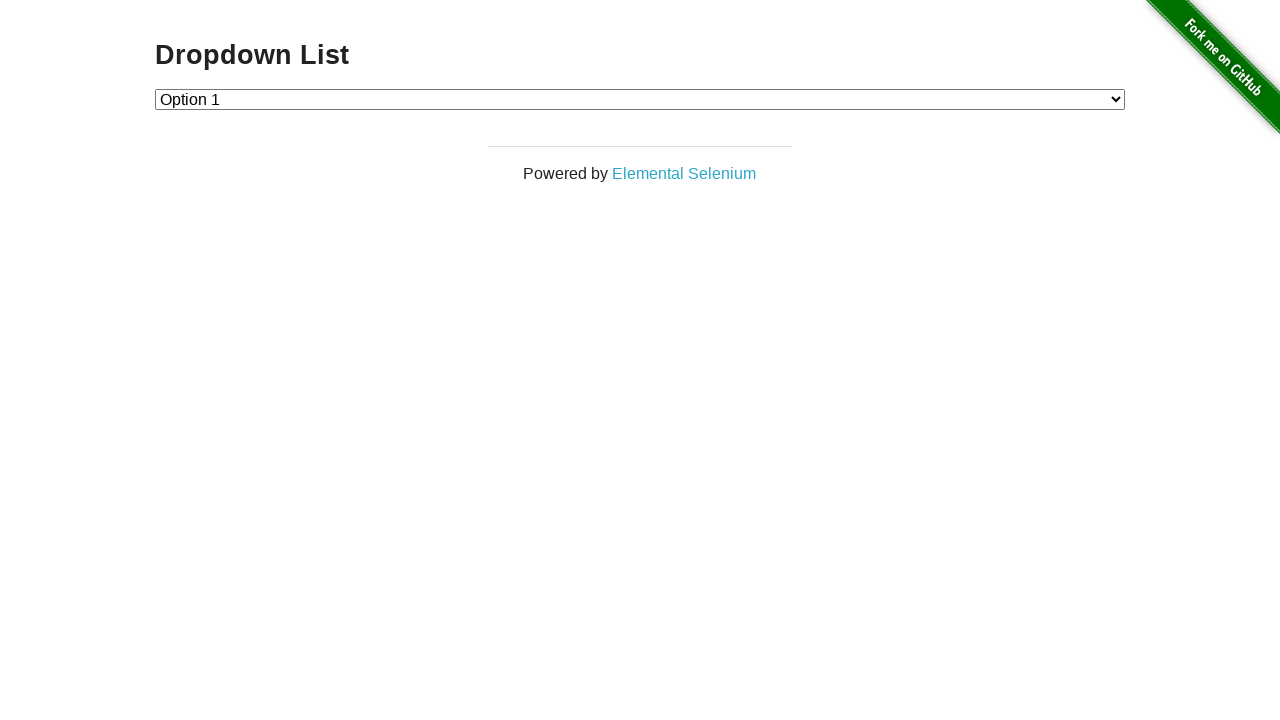